Tests a payment screen by applying a promo code, entering credit card details, and completing a purchase

Starting URL: https://vins-udemy.s3.amazonaws.com/java/html/java8-payment-screen.html

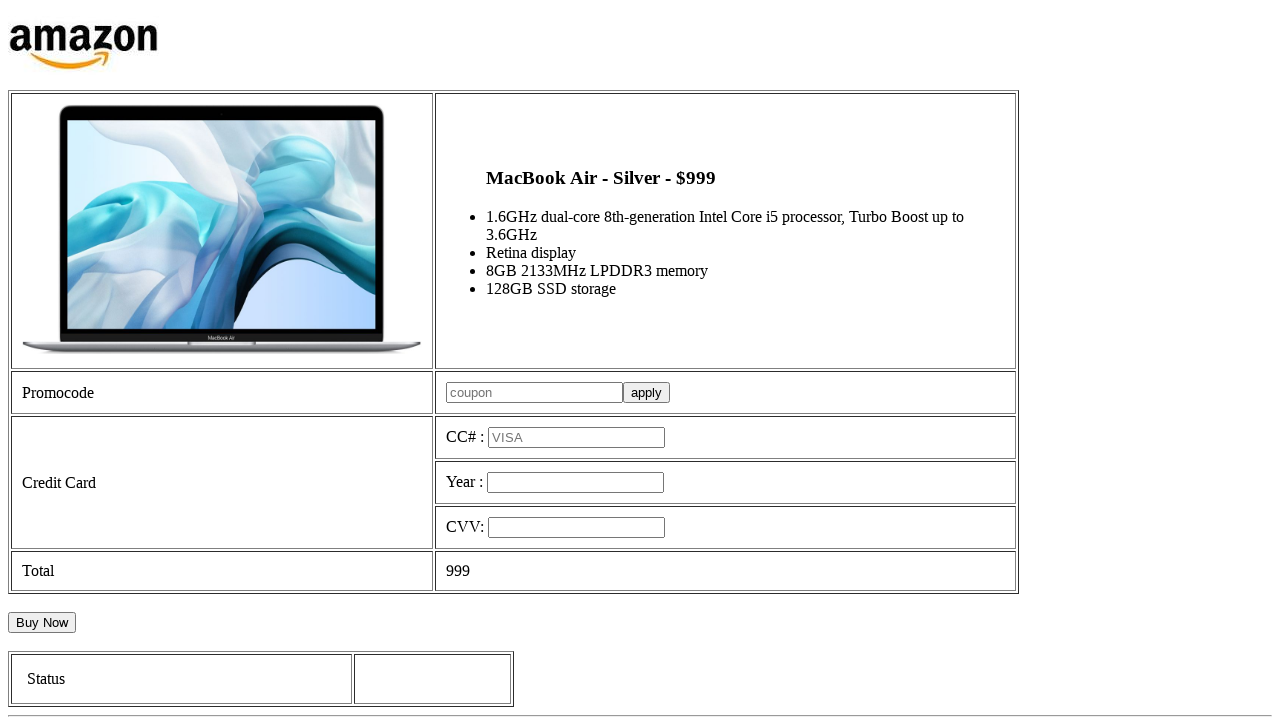

Filled coupon field with 'DISCOUNT20' on #coupon
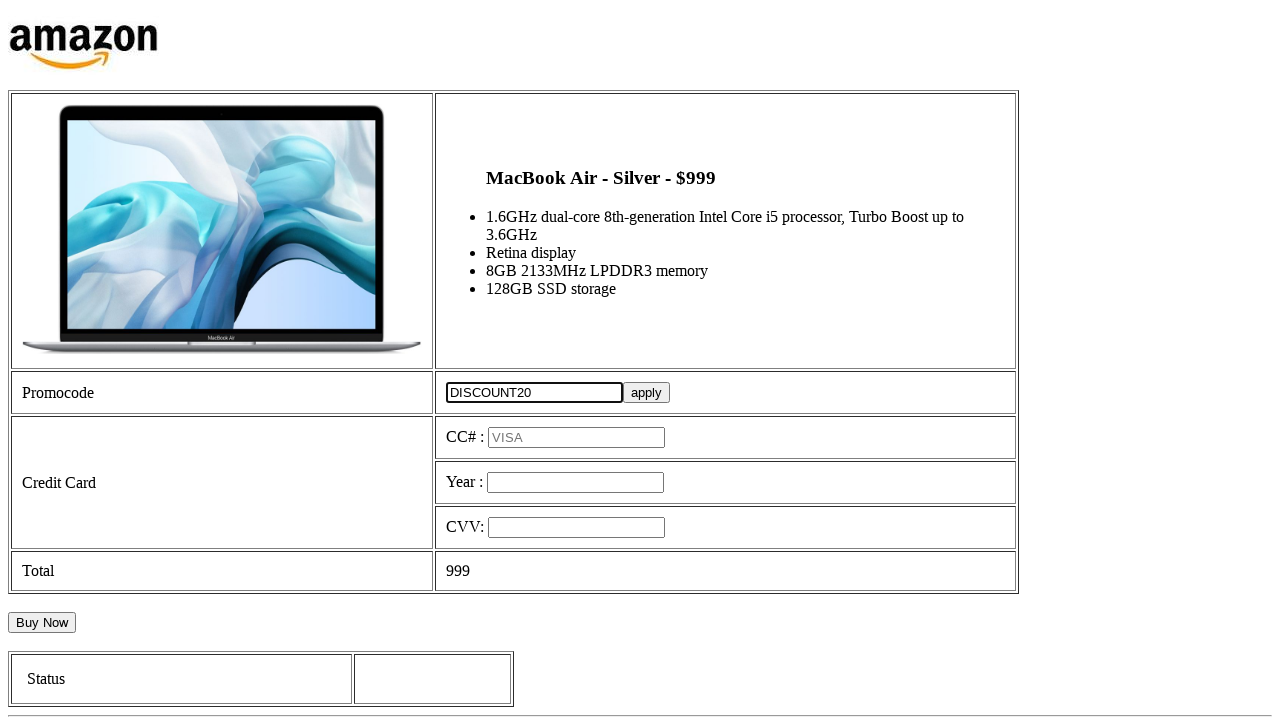

Clicked coupon apply button at (646, 392) on #couponbtn
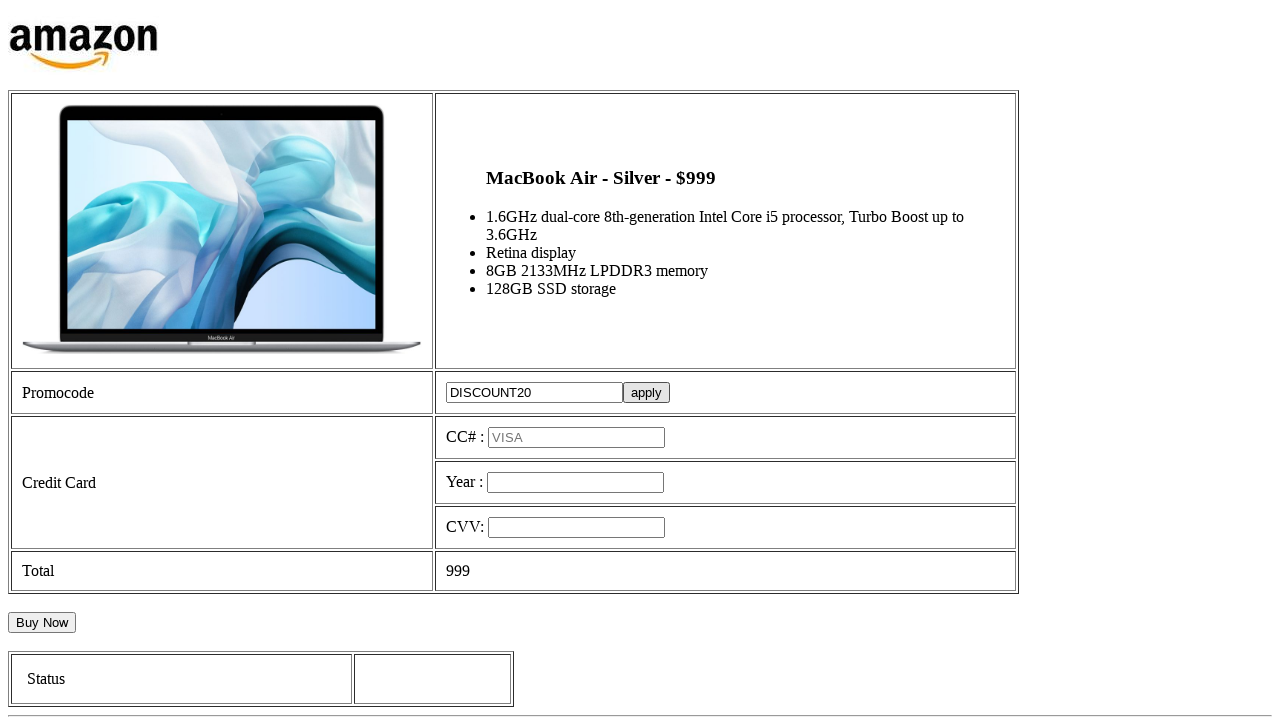

Filled credit card field with '4111111111111111' on #cc
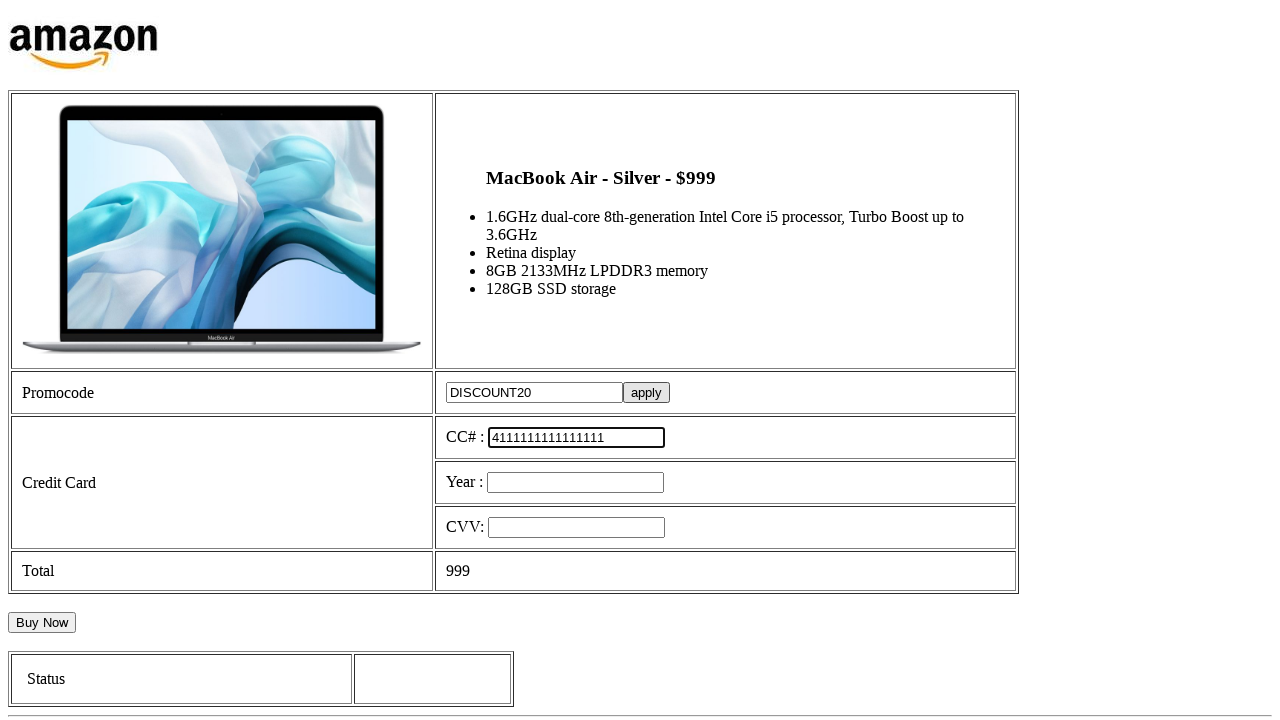

Filled expiration year field with '2025' on #year
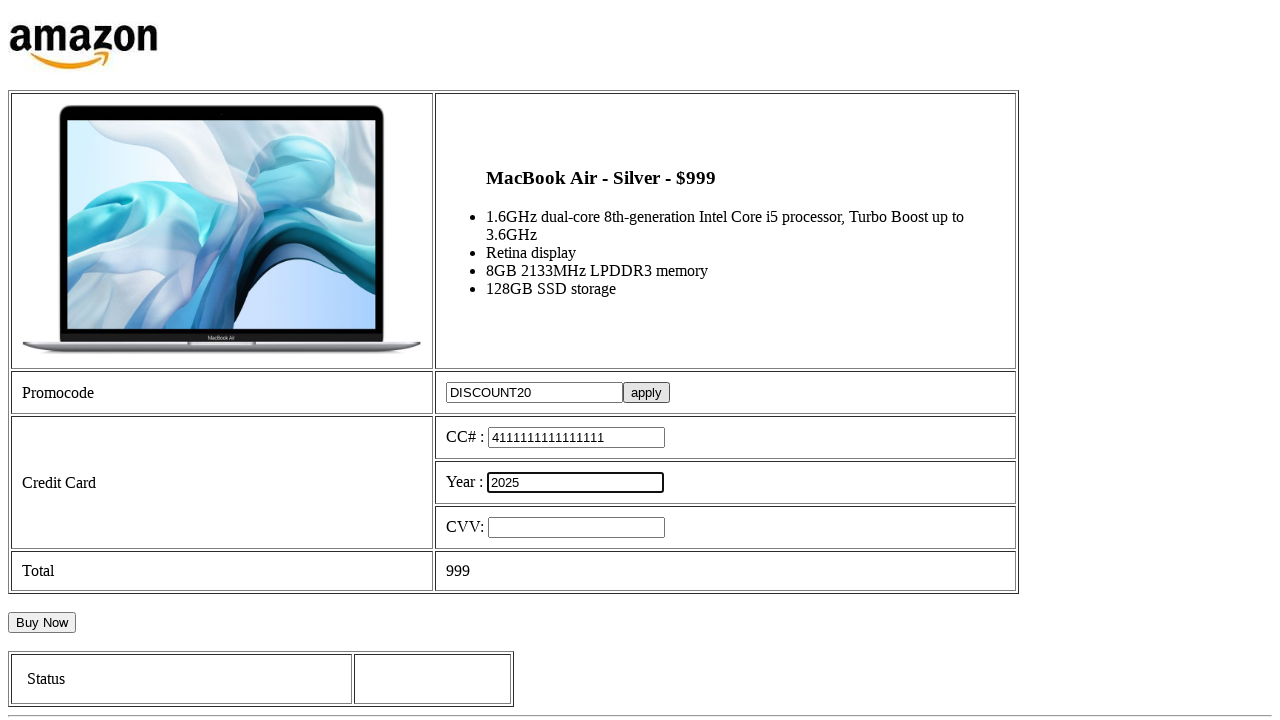

Filled CVV field with '123' on #cvv
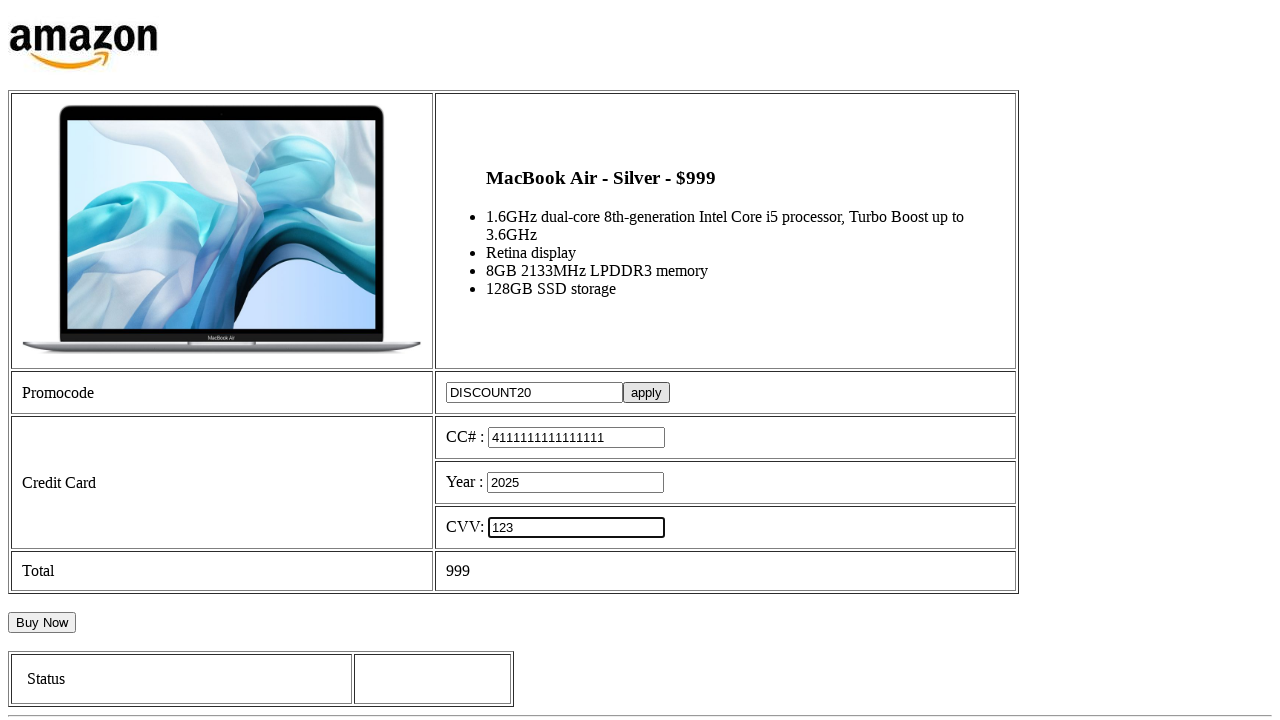

Clicked buy button to complete purchase at (42, 622) on #buy
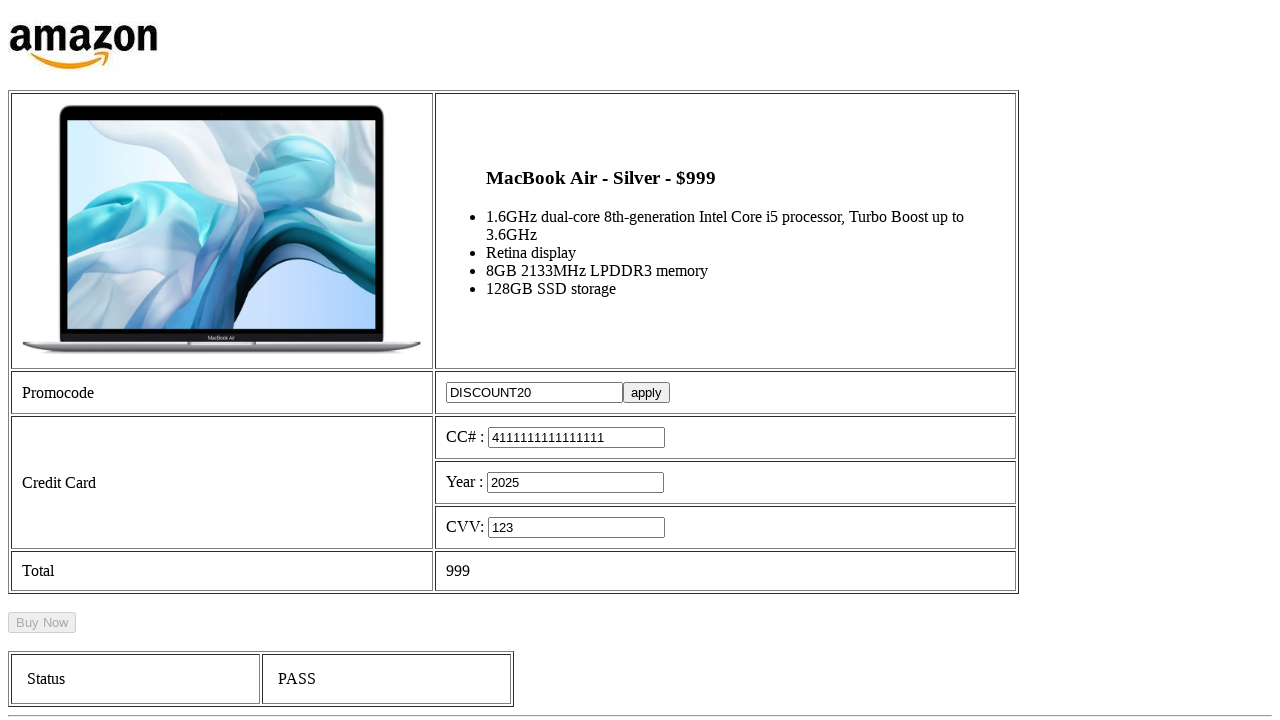

Payment status appeared on page
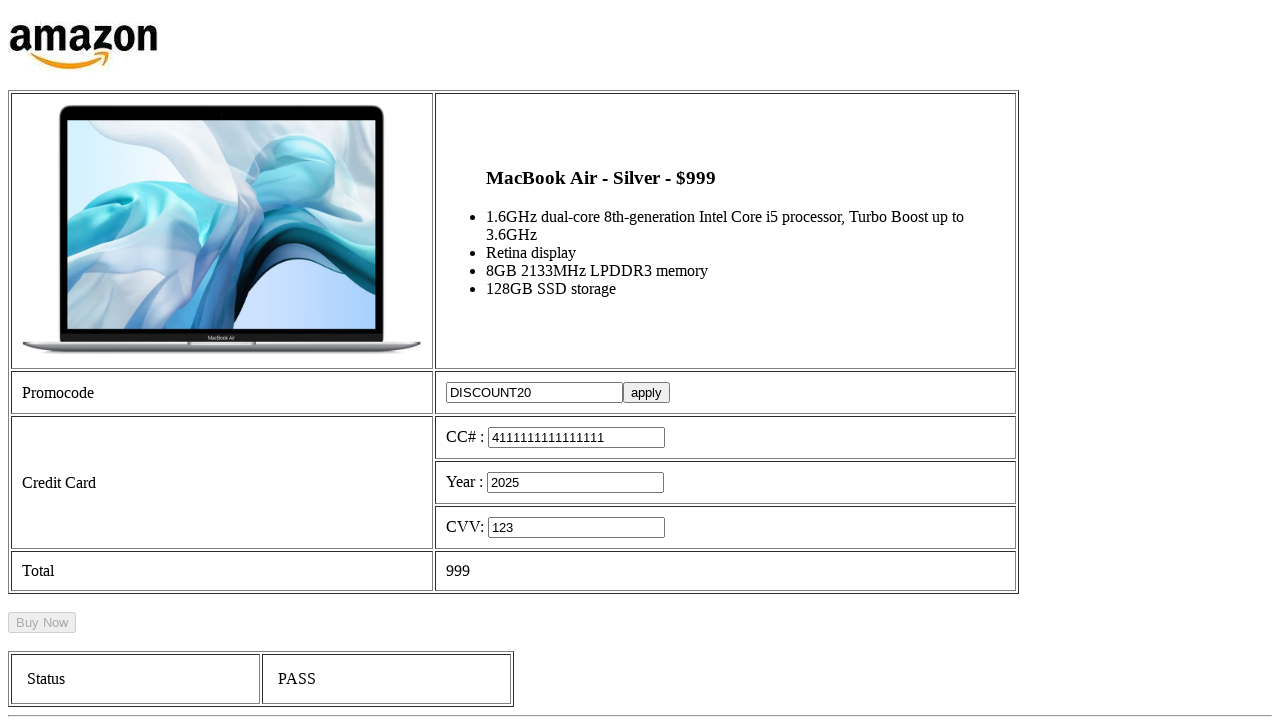

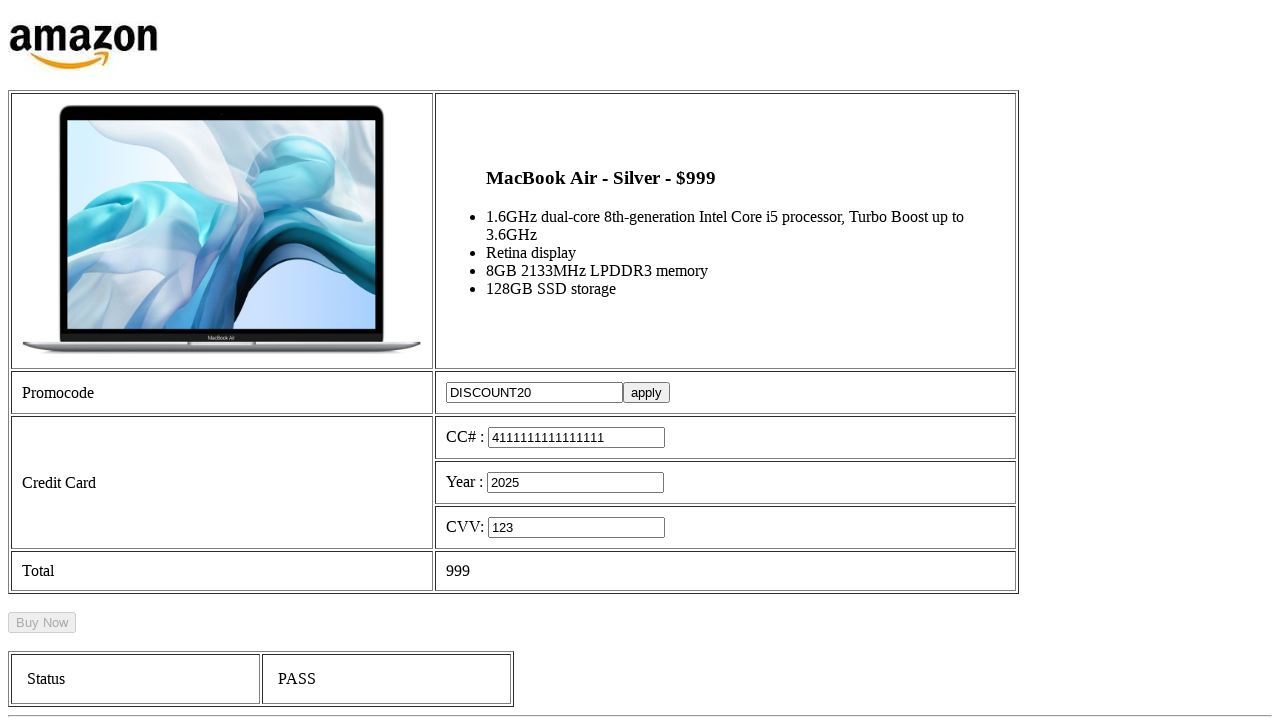